Tests finding elements by ID on a hotel booking page, fills in the hotel location field with "Warsaw" and the newsletter email field with a test email.

Starting URL: https://hotel-testlab.coderslab.pl/en/

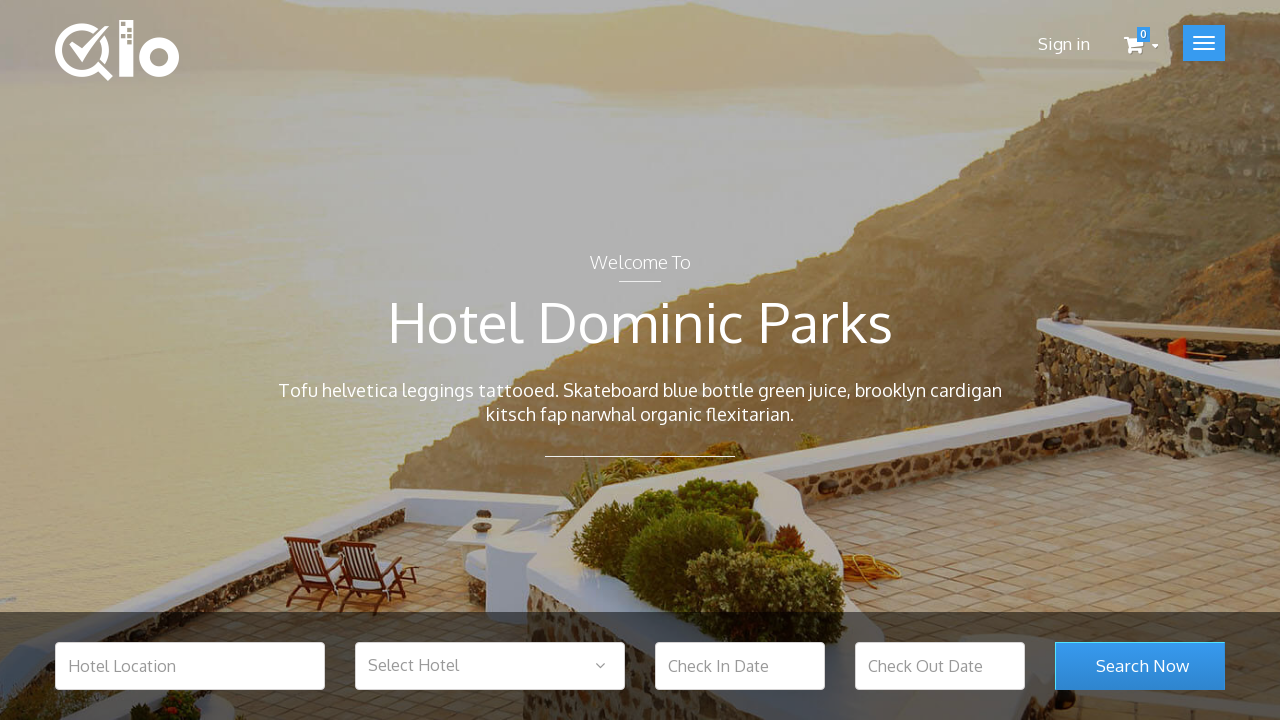

Filled hotel location field with 'Warsaw' on #hotel_location
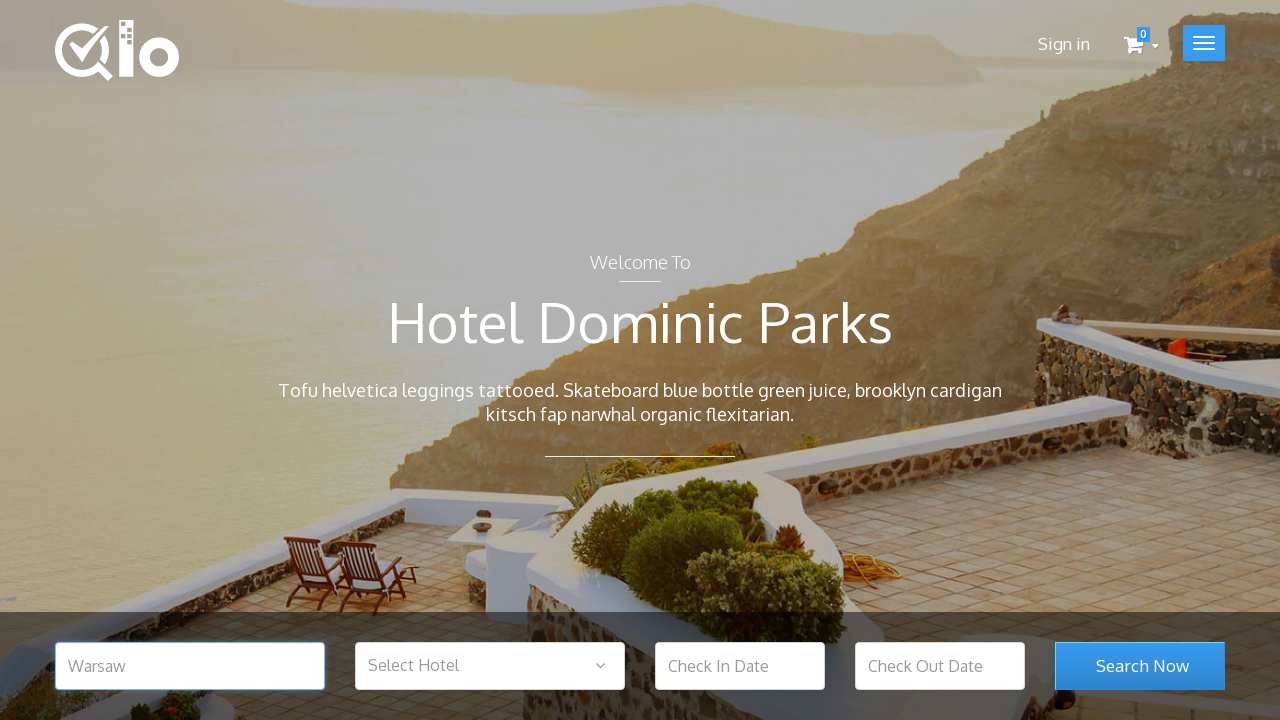

Filled newsletter email field with 'test@test.com' on #newsletter-input
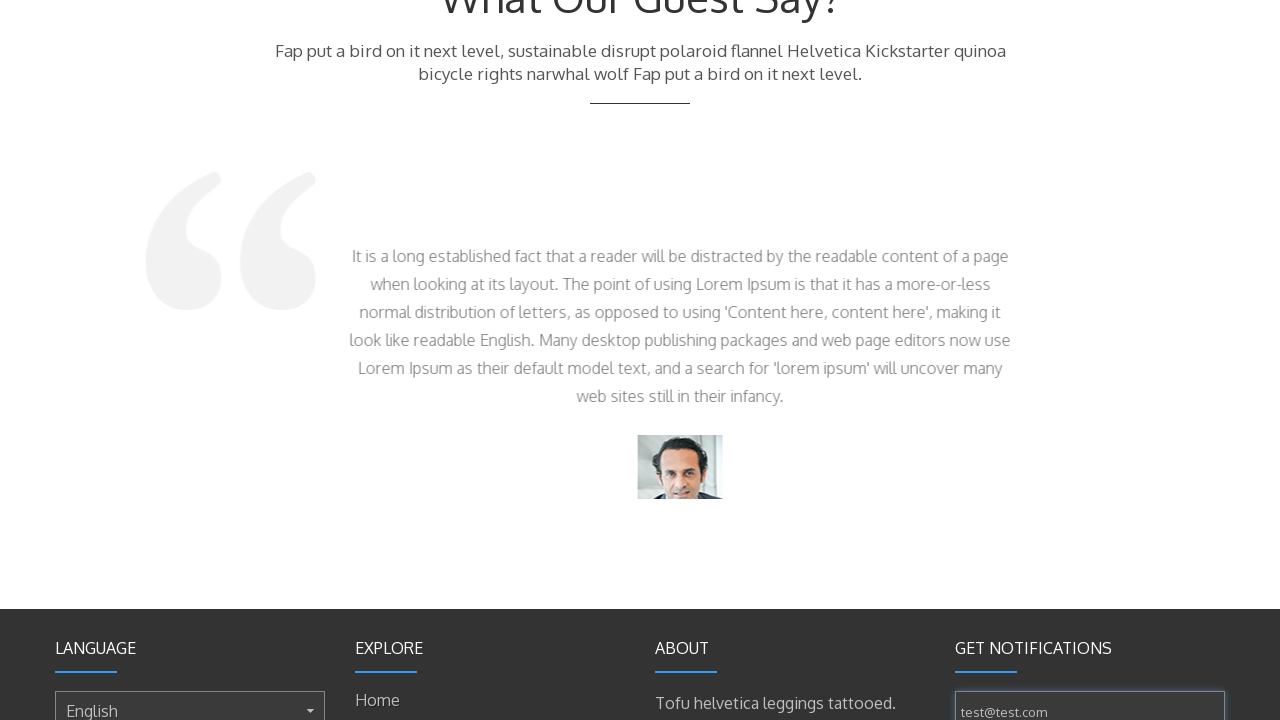

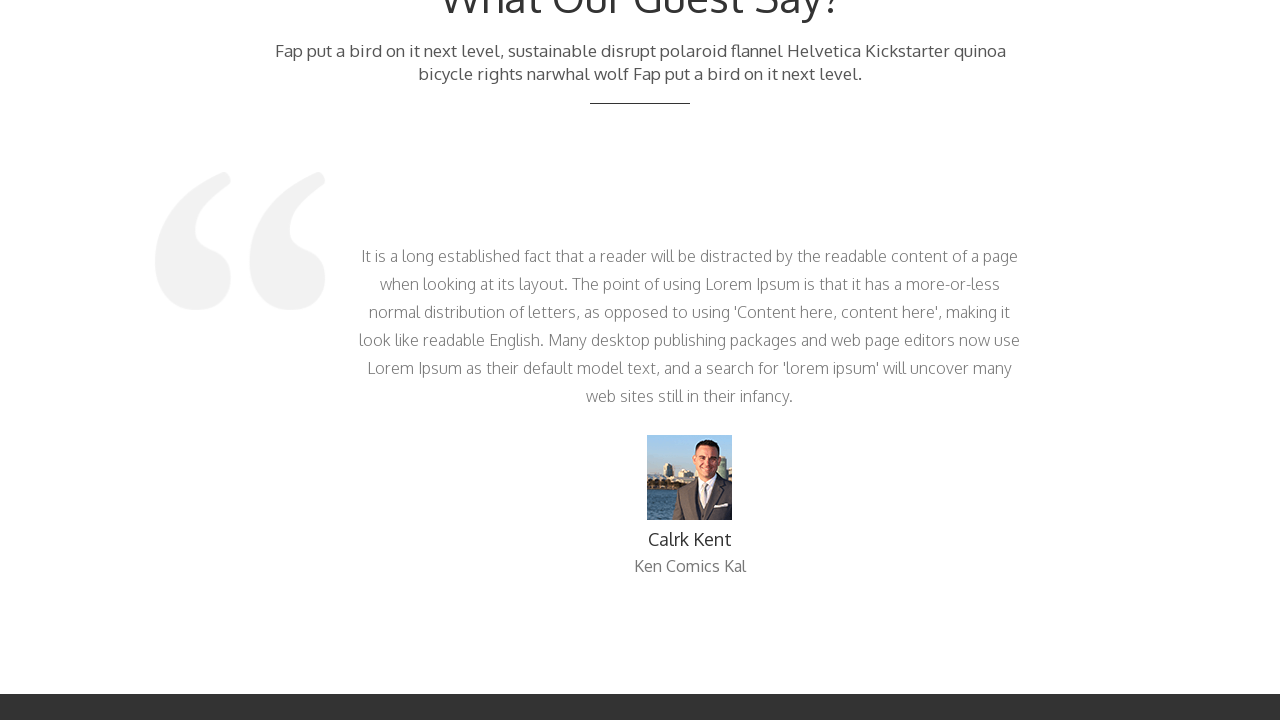